Tests registration form by filling all required fields and verifying successful registration message

Starting URL: http://suninjuly.github.io/registration2.html

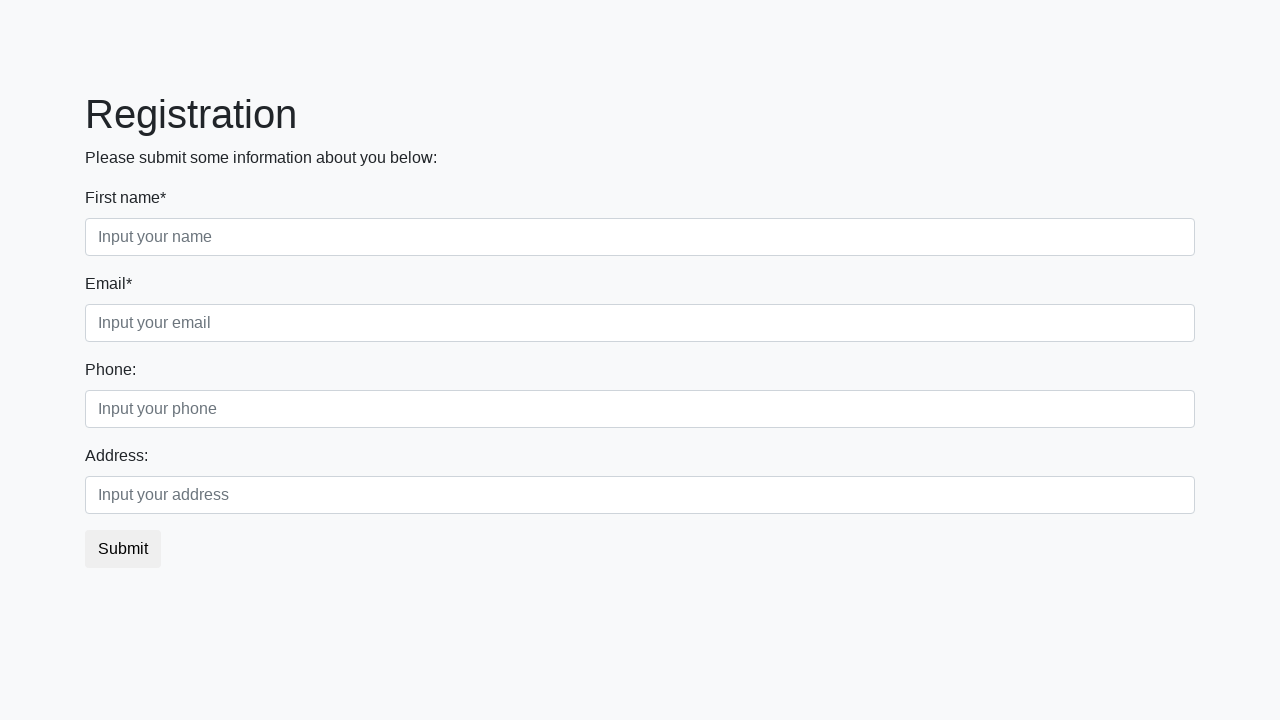

Filled a required field with 'test_value' on input[required] >> nth=0
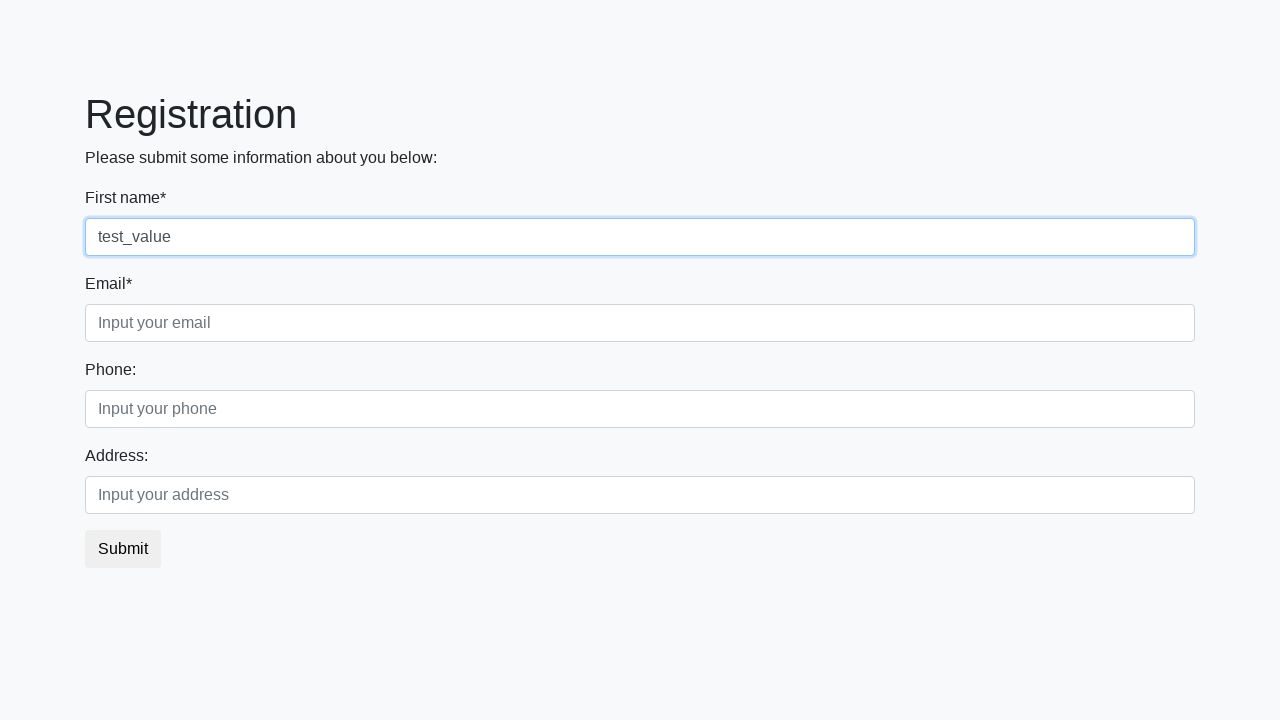

Filled a required field with 'test_value' on input[required] >> nth=1
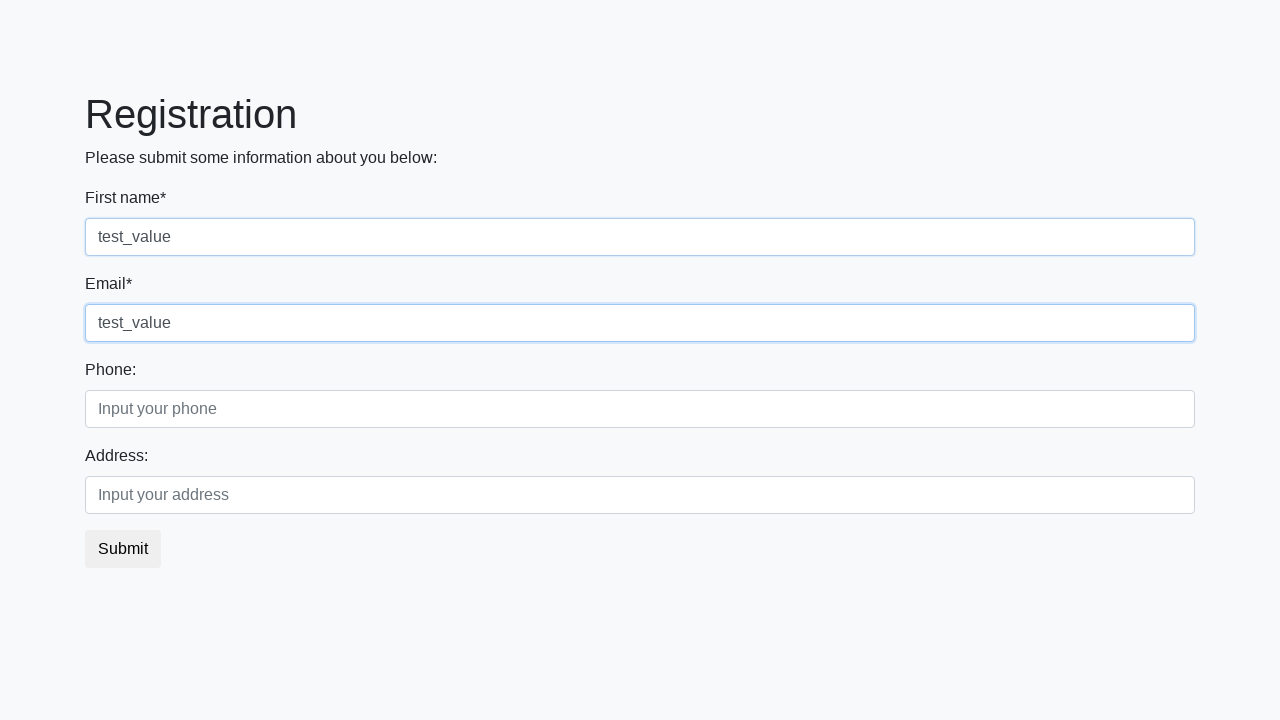

Clicked the registration submit button at (123, 549) on button.btn
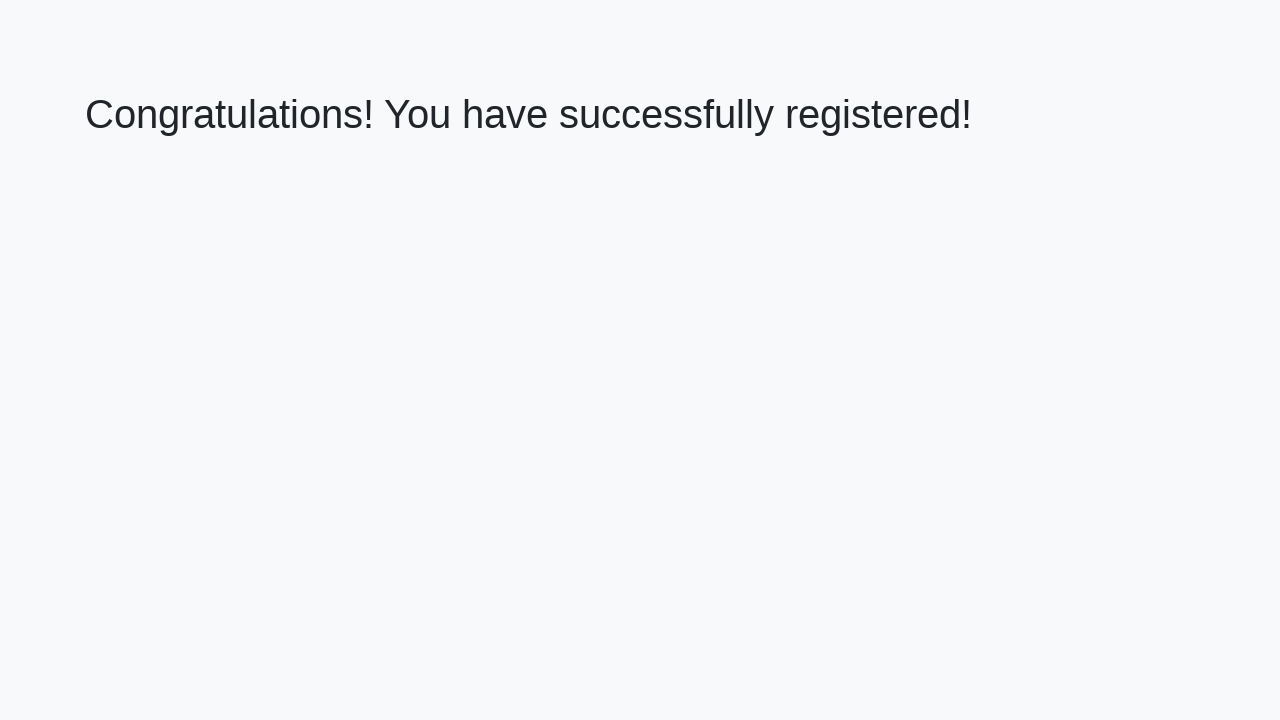

Success message heading loaded
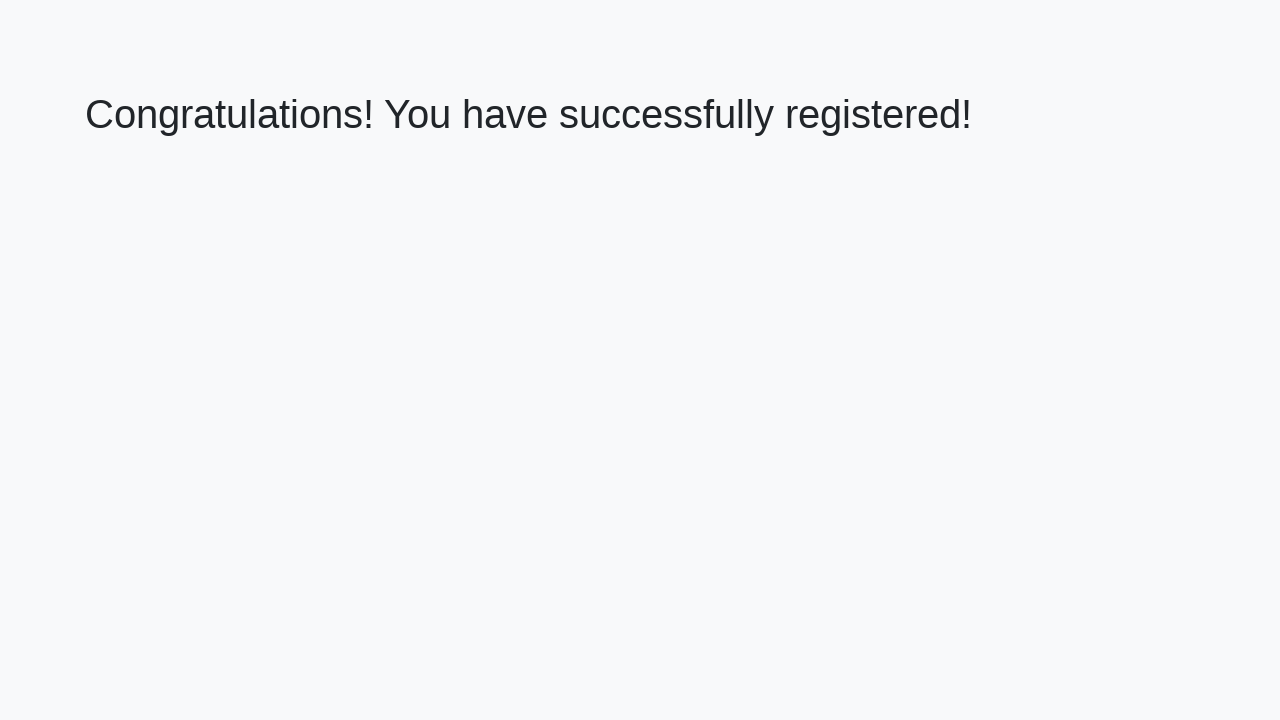

Retrieved success message text
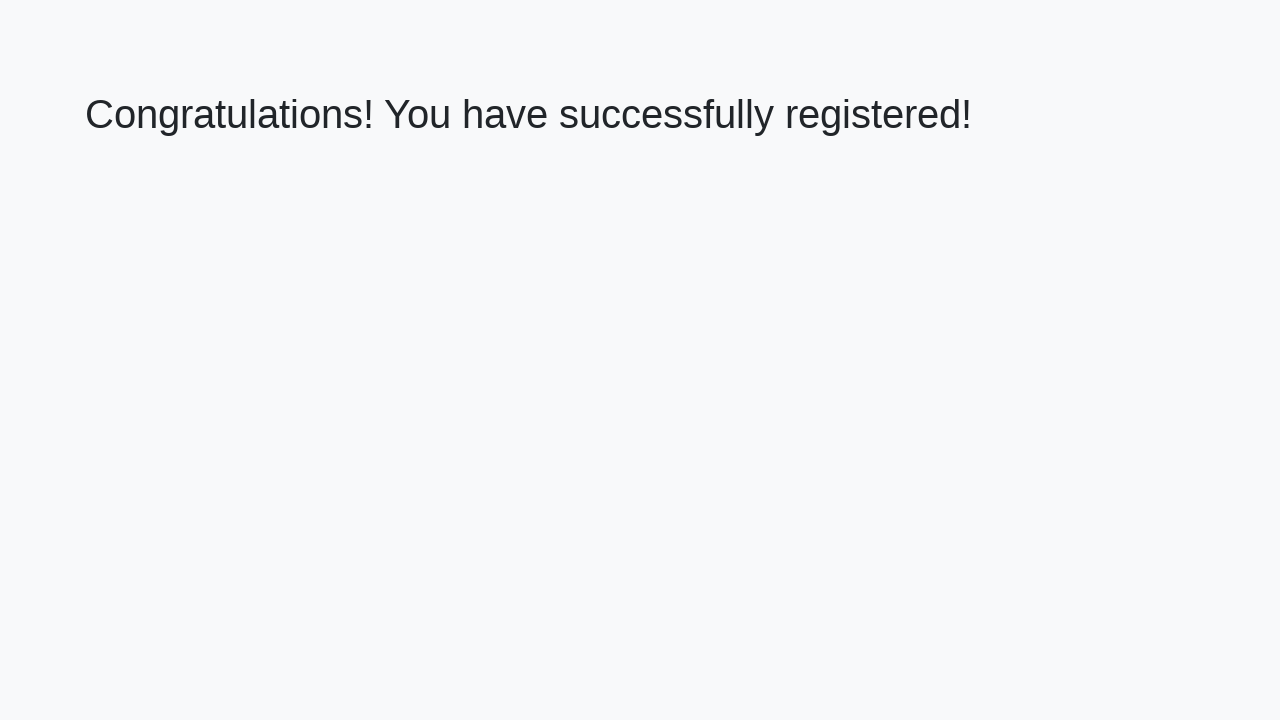

Verified successful registration message
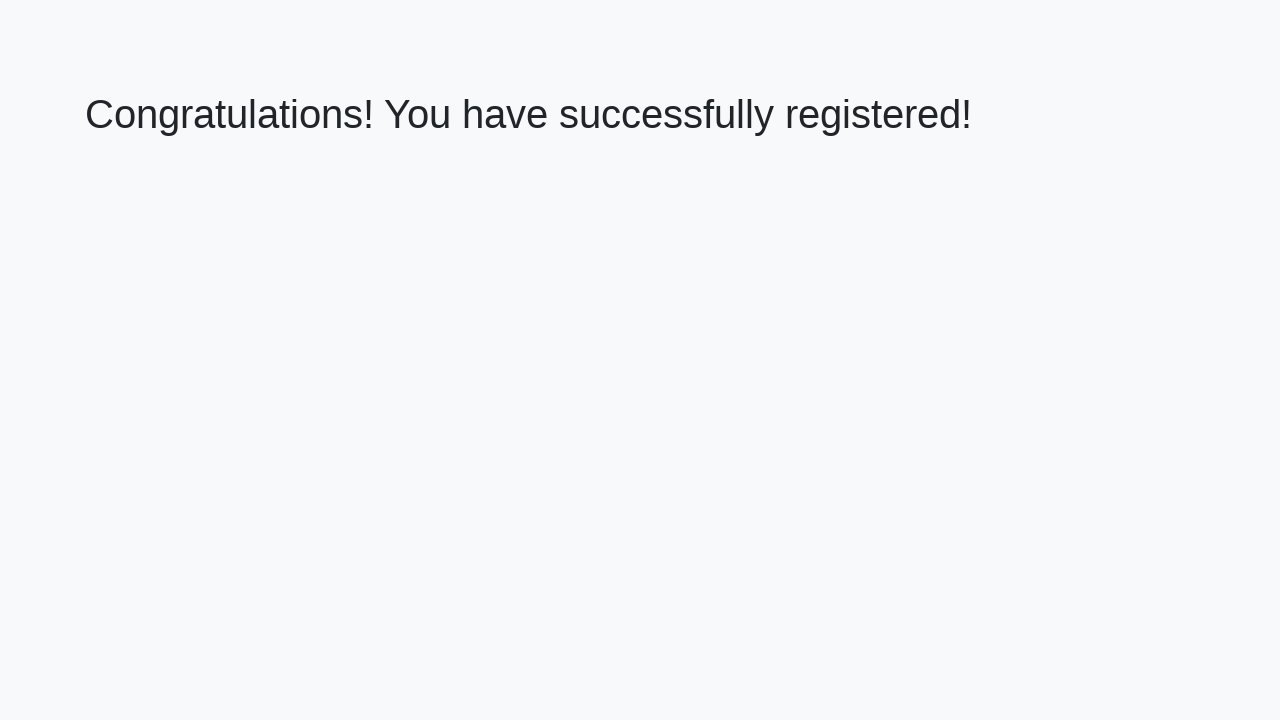

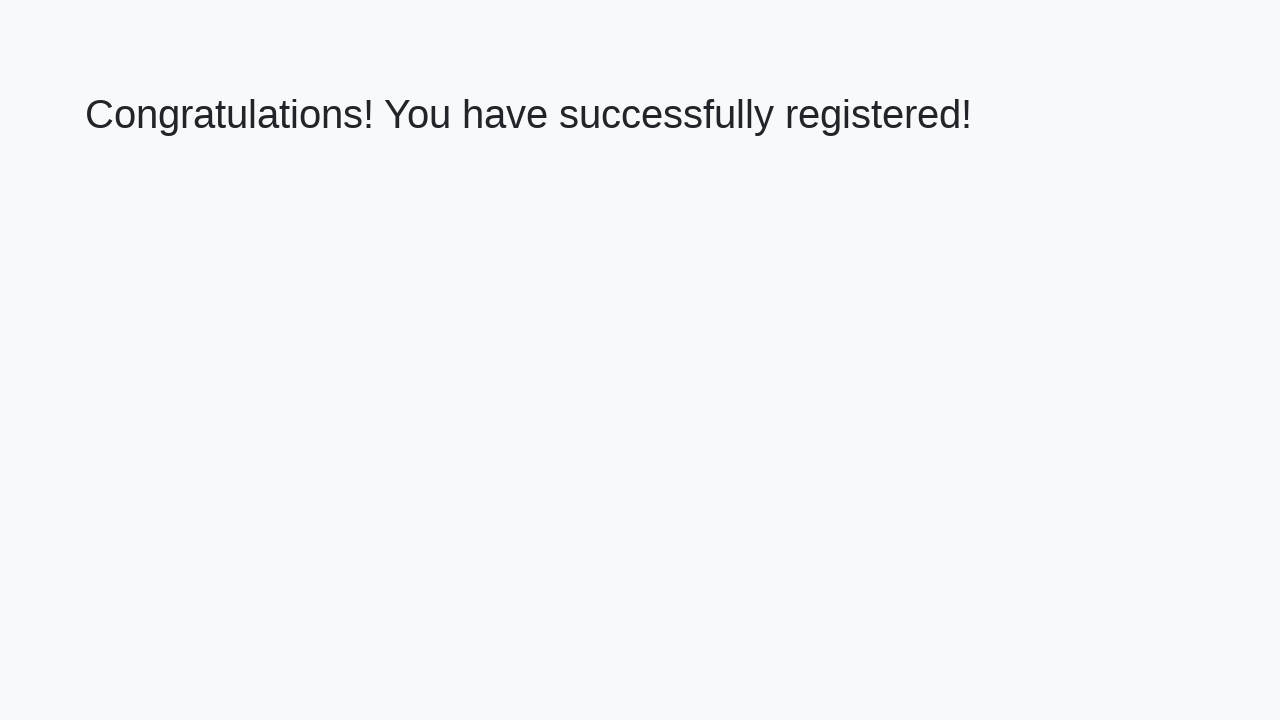